Navigates to a Russian solitaire game website, waits for the game to load, locates card elements on the game board, and performs clicks on playable cards to interact with the game.

Starting URL: https://thesolitaire.com/ru/

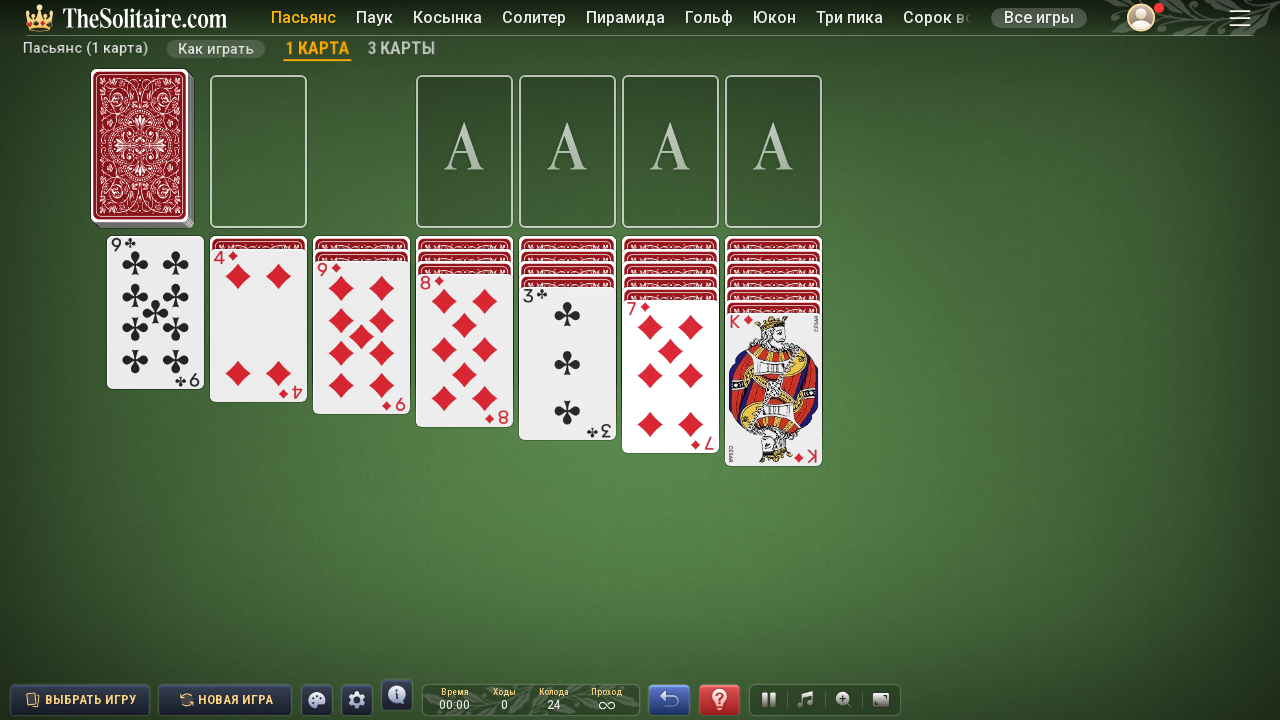

Waited 5 seconds for the solitaire game to fully load
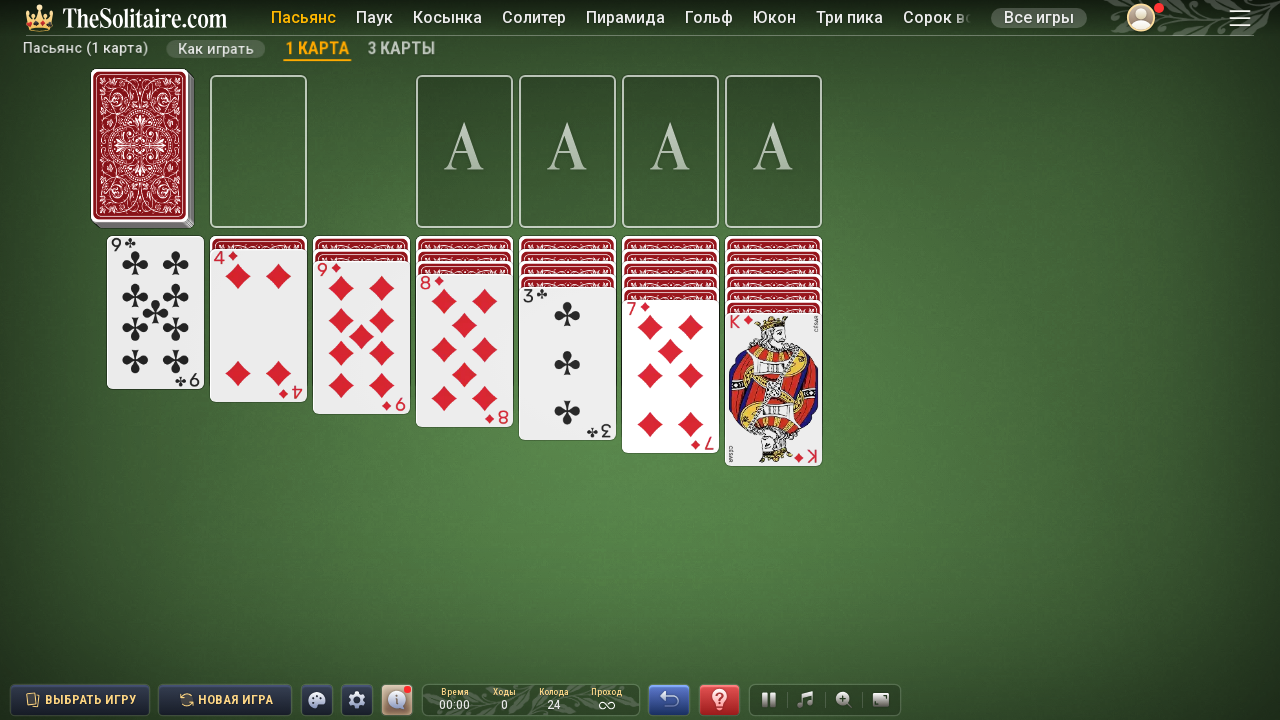

Card elements appeared on the game board
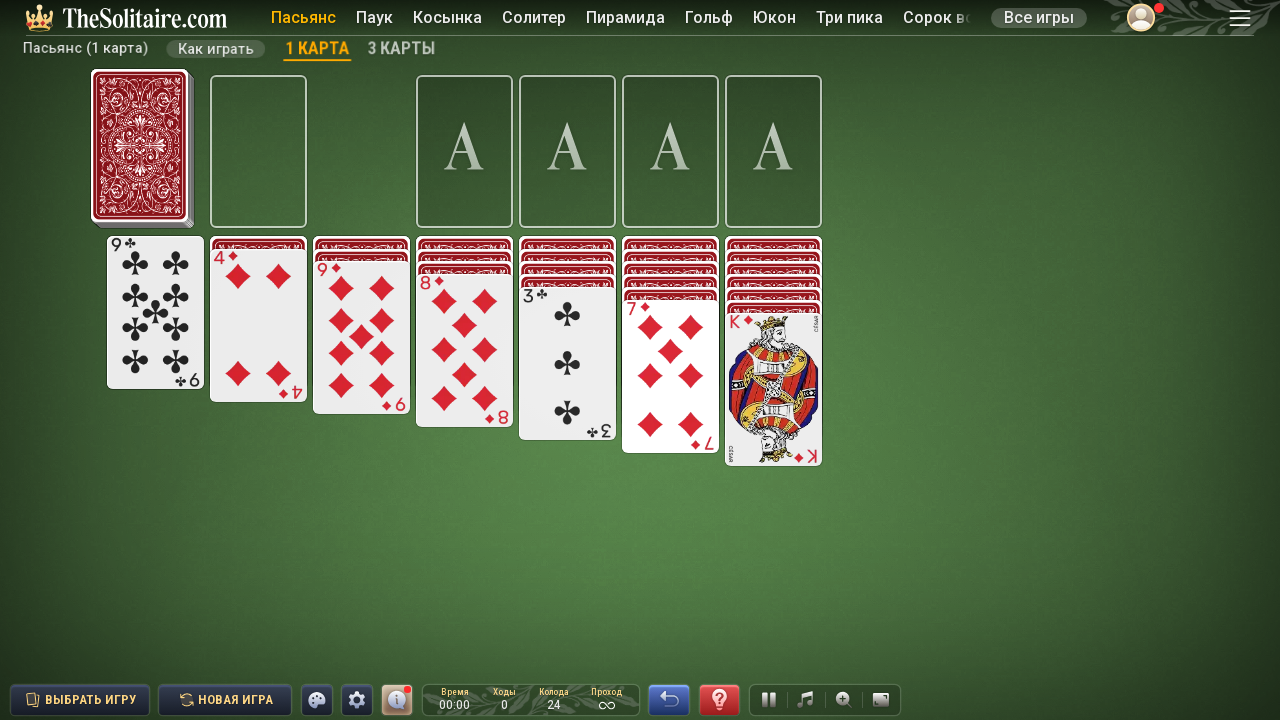

Found 52 cards on the board
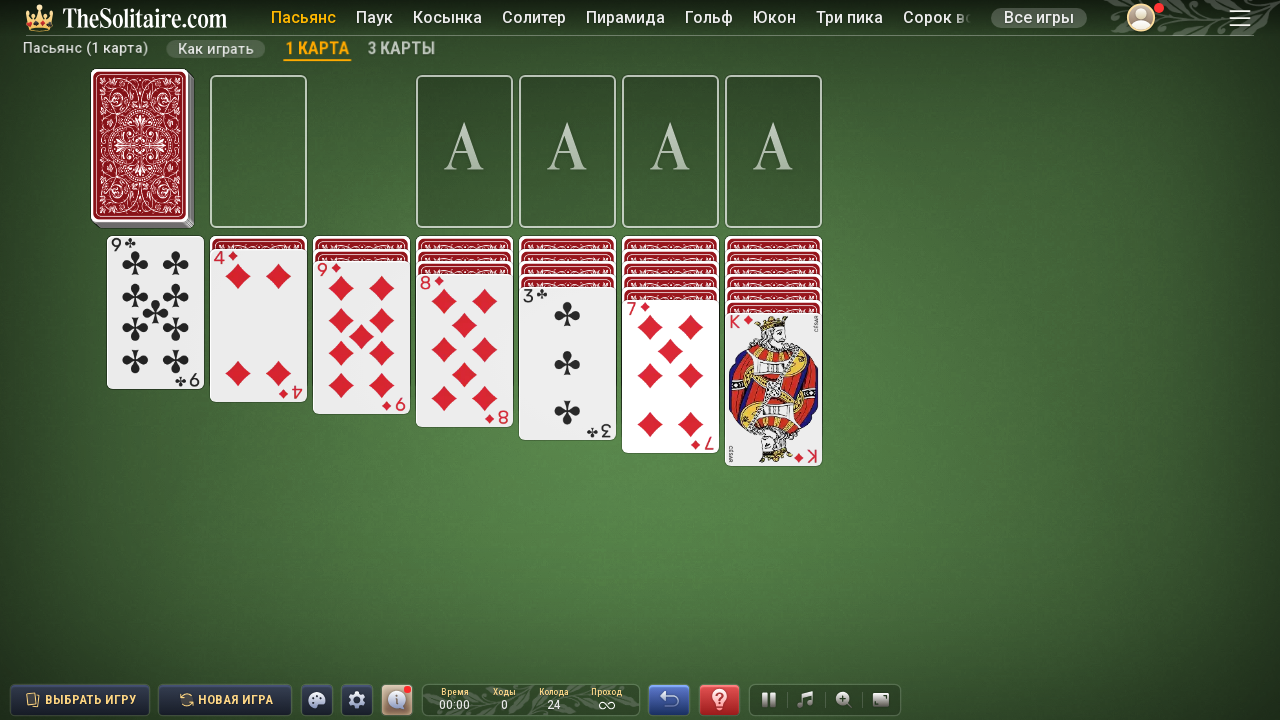

Waited 1 second for animations to settle
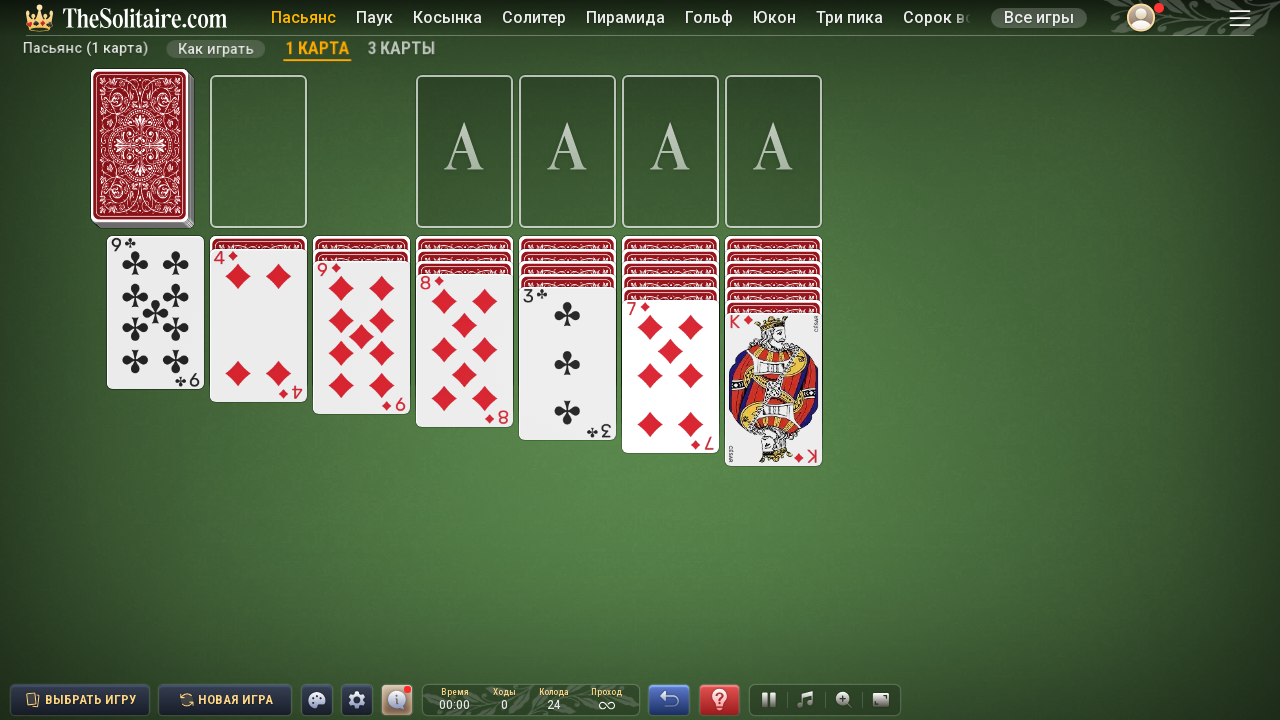

Clicked on the first moveable card at (773, 389) on div[data-component-type='card'][data-is-moveable='true'] >> nth=0
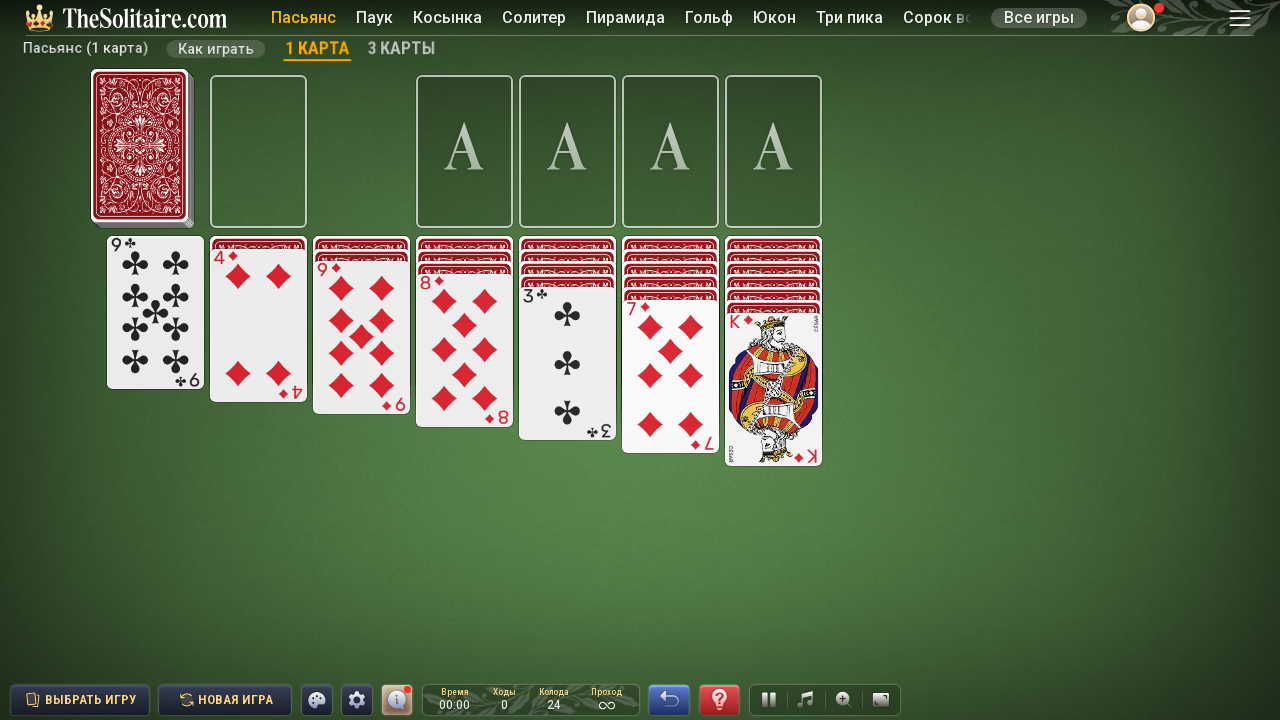

Waited 1 second for card movement animation
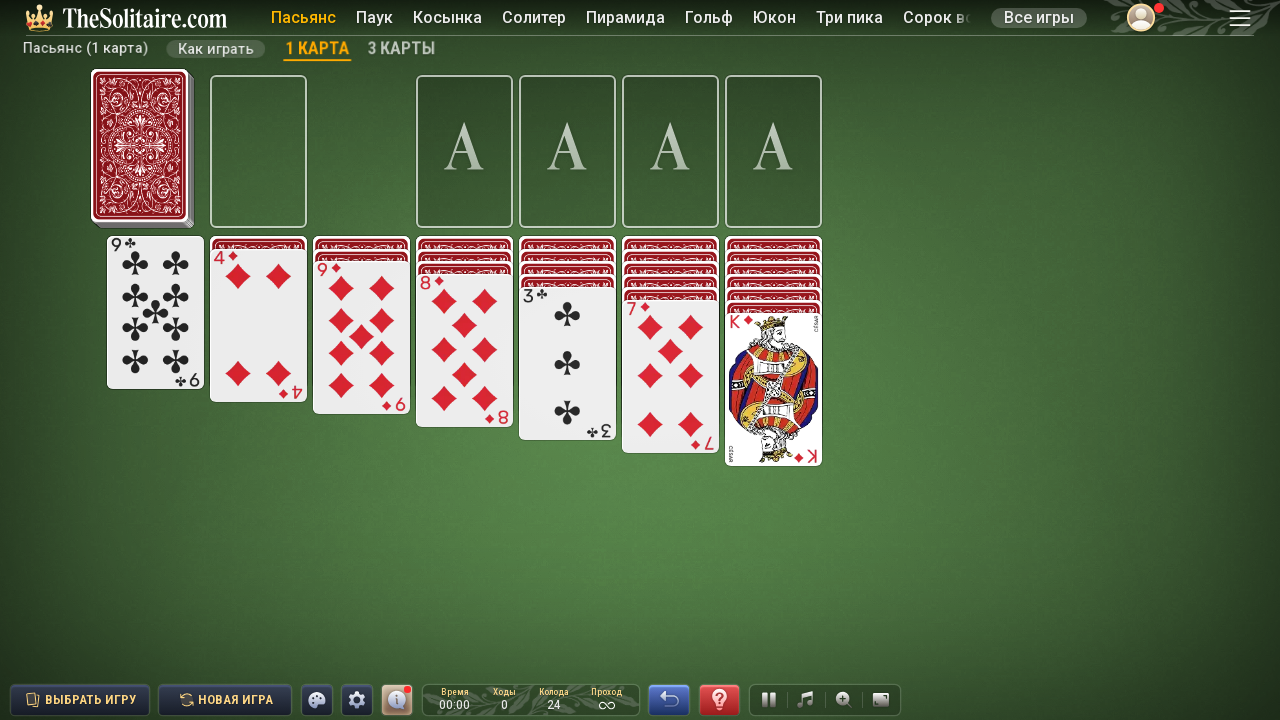

Clicked on the second moveable card at (670, 376) on div[data-component-type='card'][data-is-moveable='true'] >> nth=1
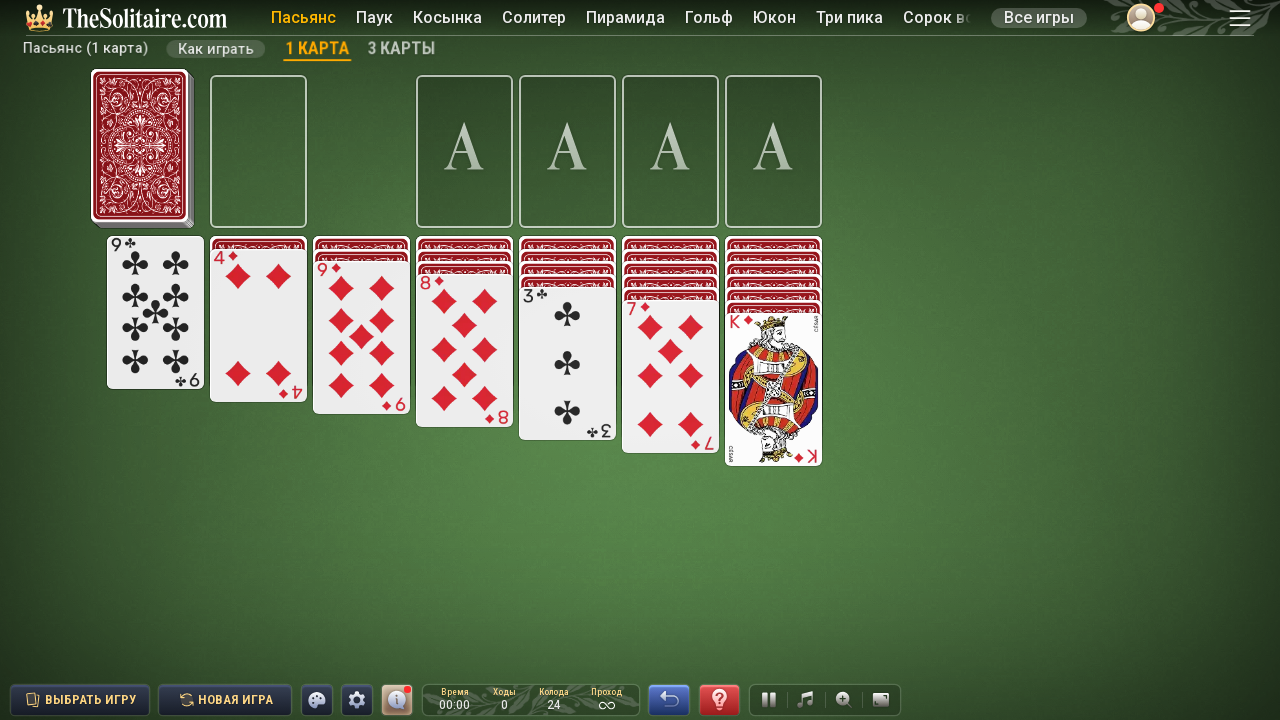

Waited 1 second for final game state
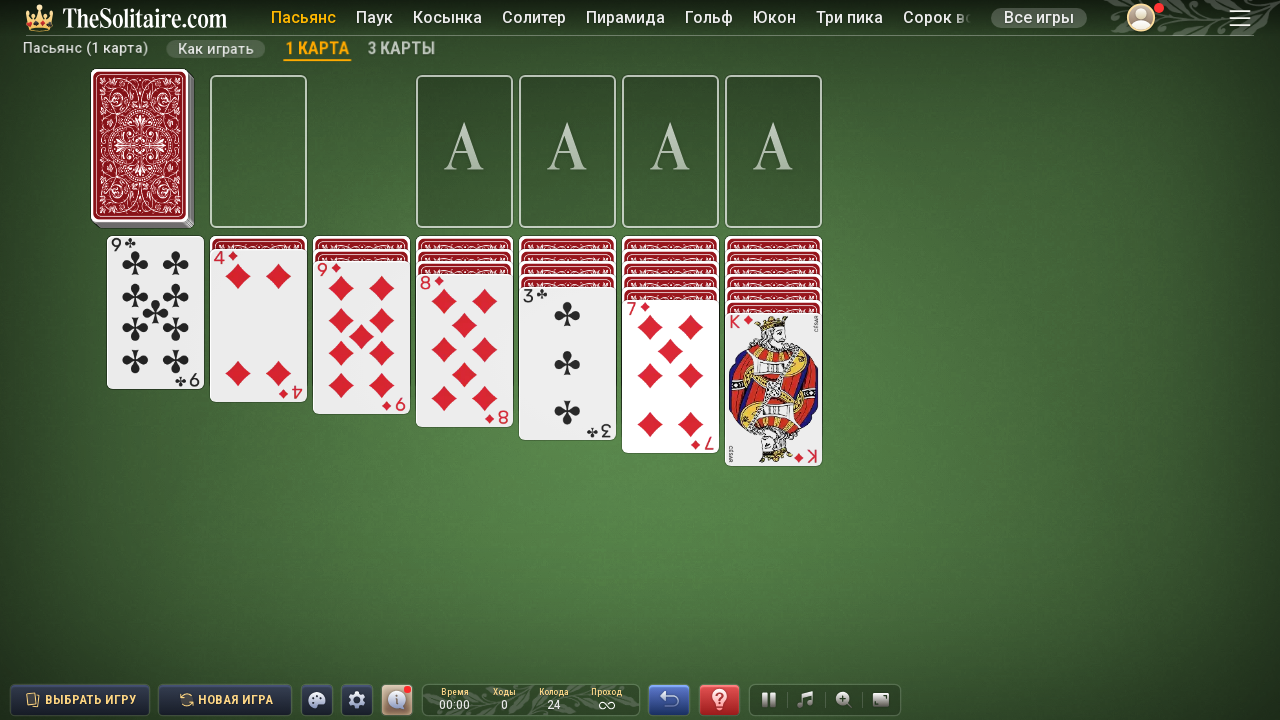

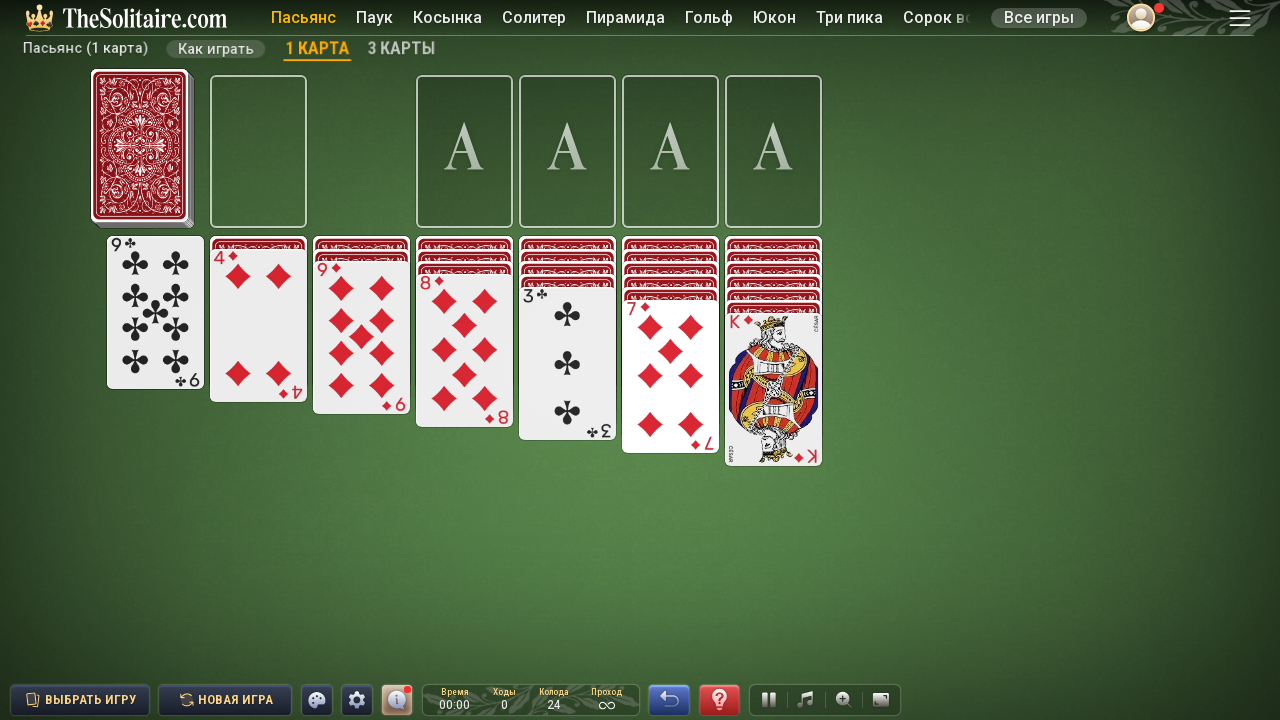